Tests that clicking reveal and immediately trying to type in the hidden input fails without waiting for visibility

Starting URL: https://www.selenium.dev/selenium/web/dynamic.html

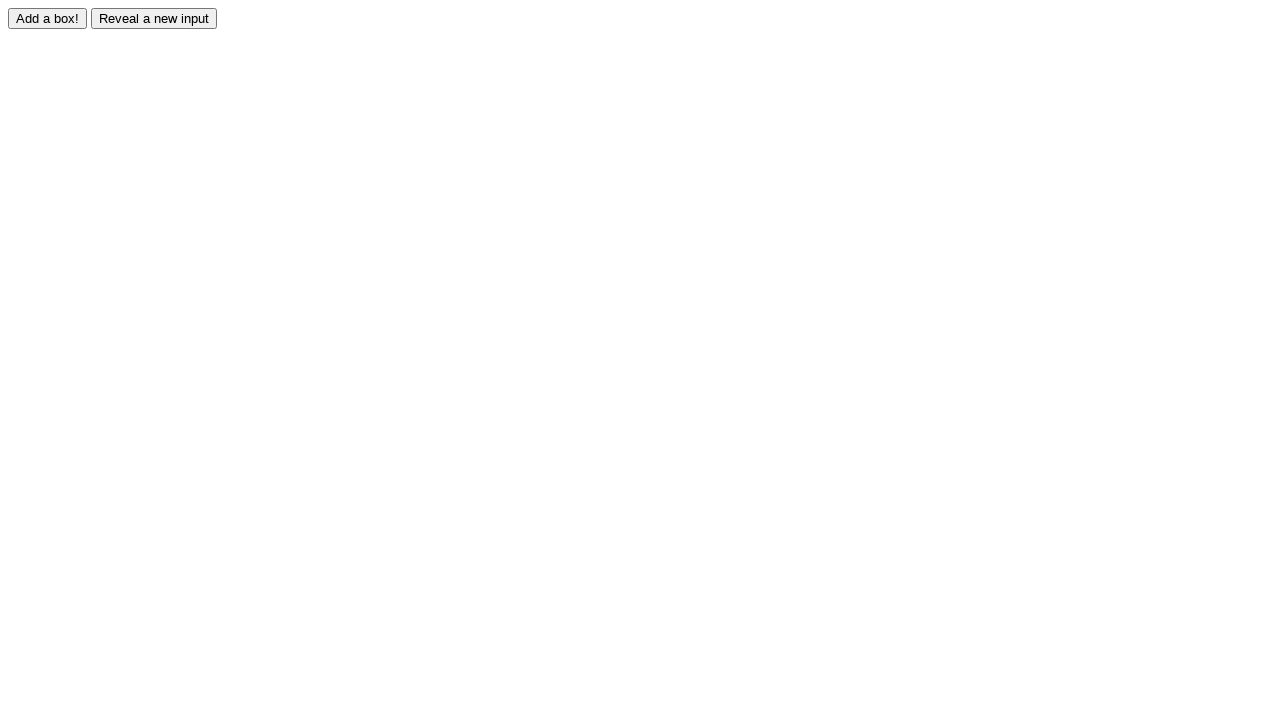

Clicked reveal button to show hidden input at (154, 18) on #reveal
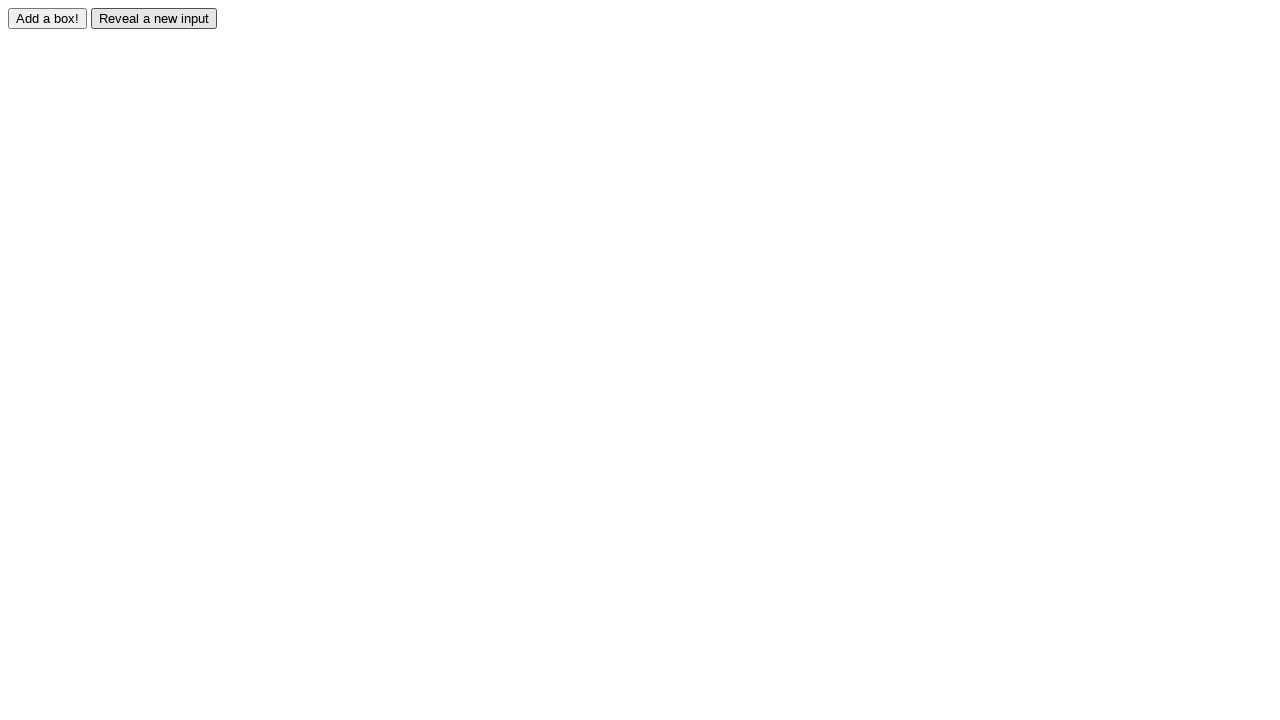

Asserted that revealed input is not immediately visible without waiting
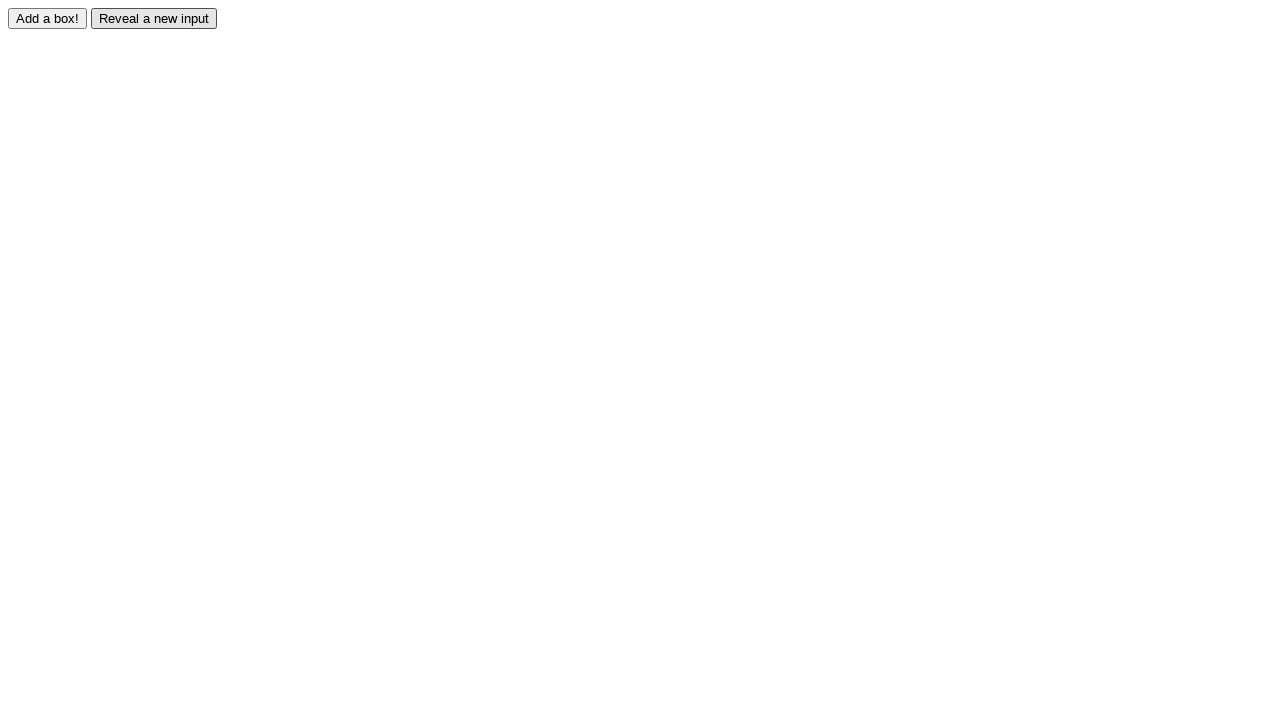

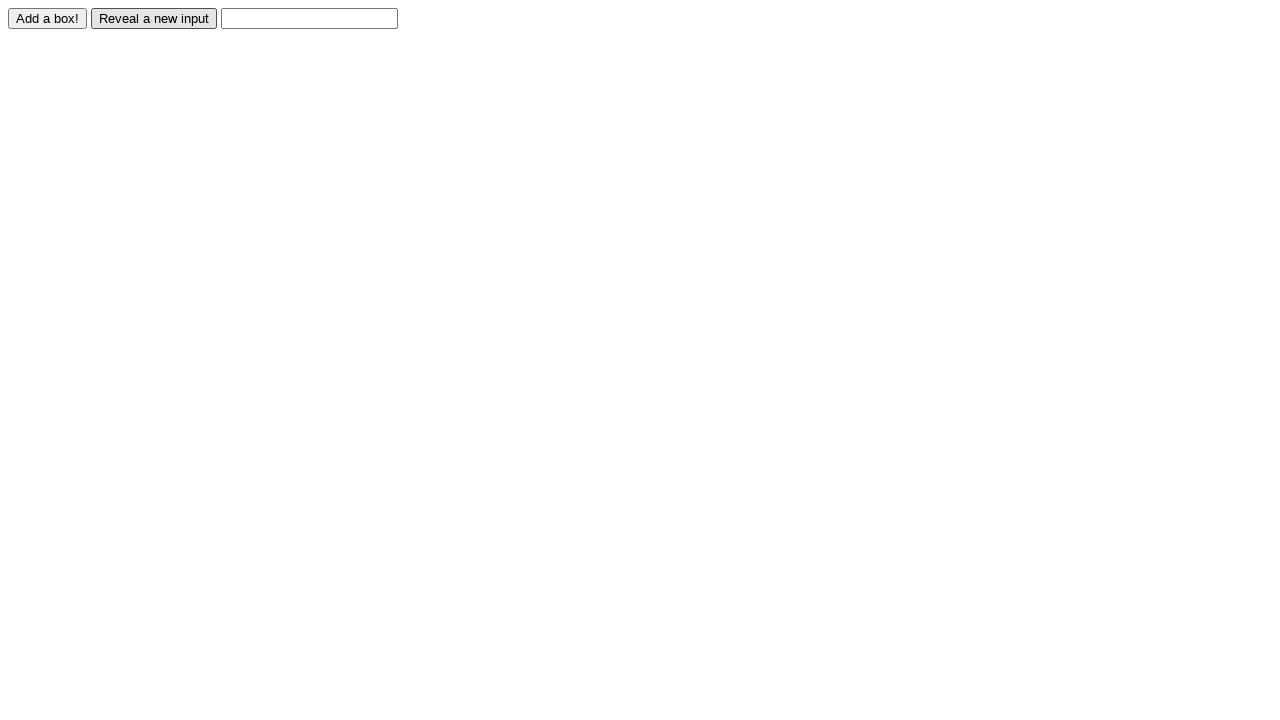